Tests that a todo item is removed when edited to an empty string

Starting URL: https://demo.playwright.dev/todomvc

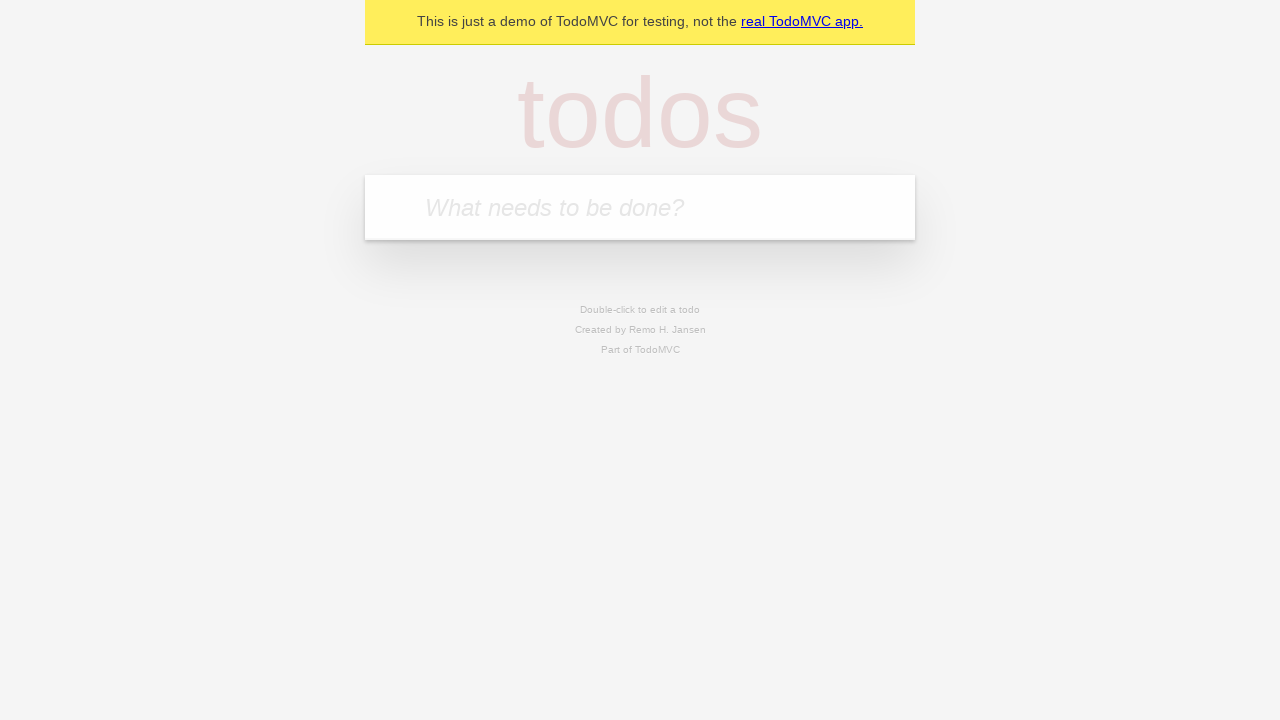

Filled todo input with 'buy some cheese' on internal:attr=[placeholder="What needs to be done?"i]
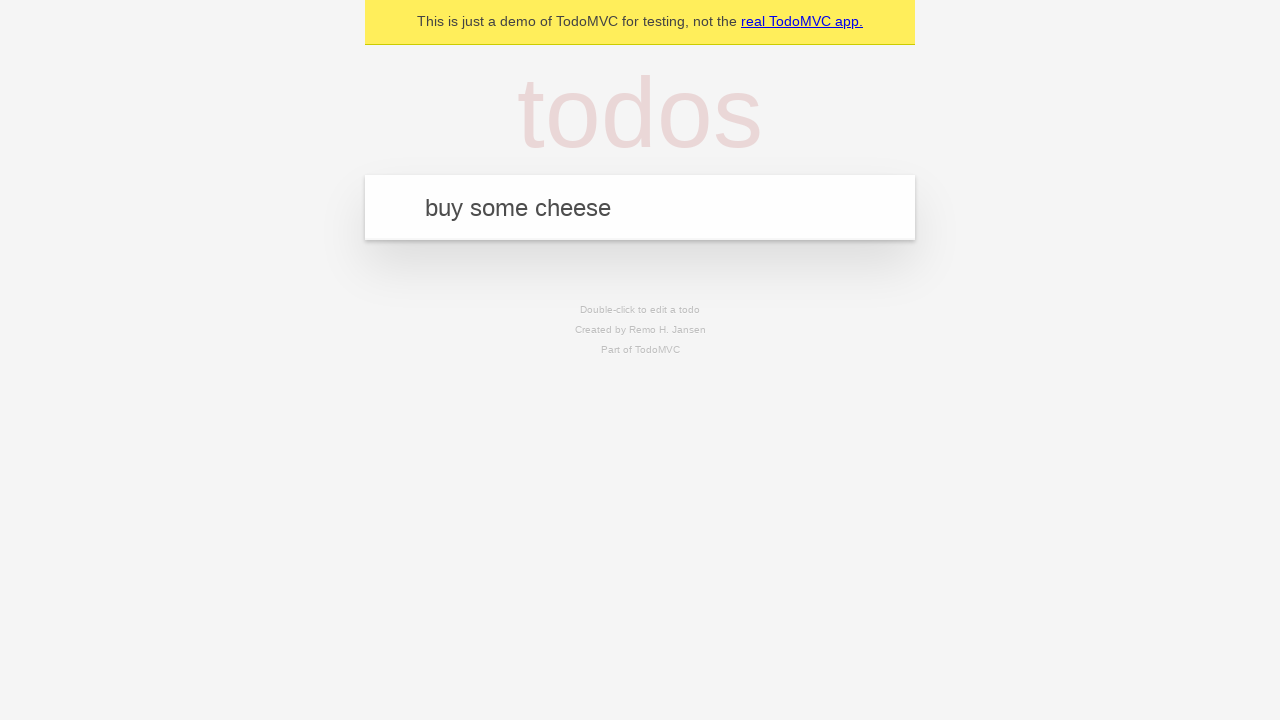

Pressed Enter to add first todo item on internal:attr=[placeholder="What needs to be done?"i]
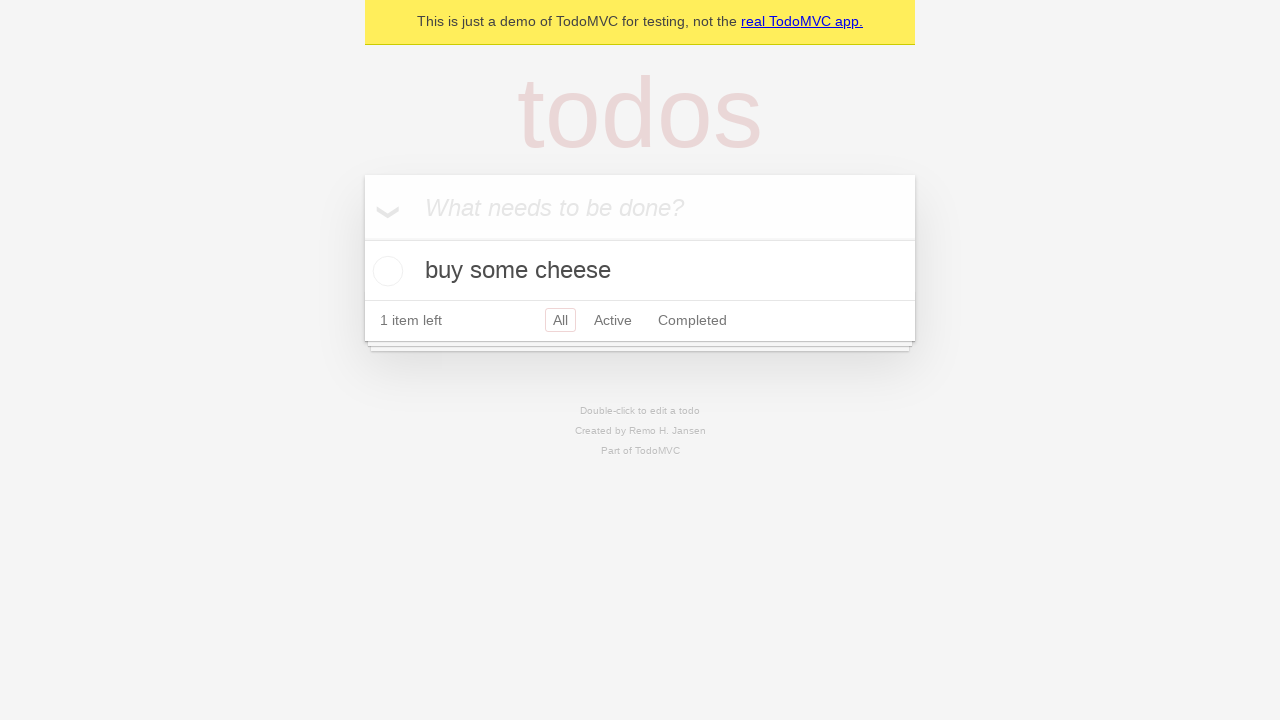

Filled todo input with 'feed the cat' on internal:attr=[placeholder="What needs to be done?"i]
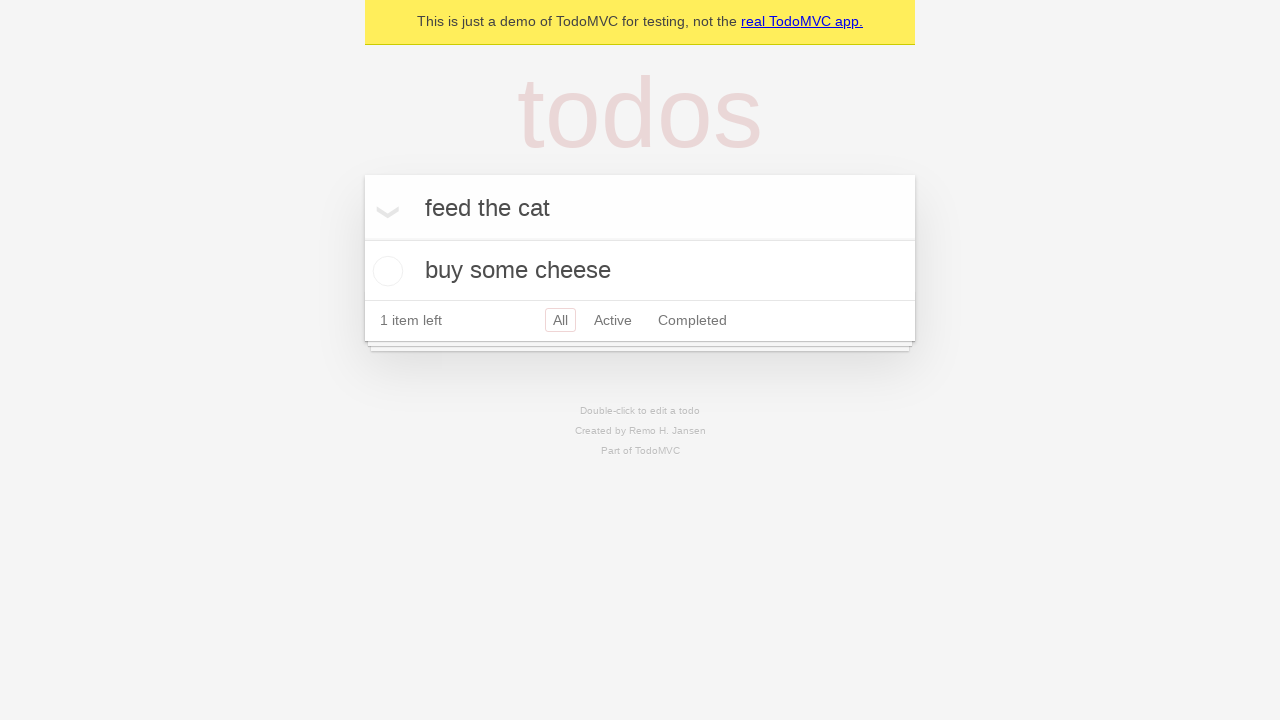

Pressed Enter to add second todo item on internal:attr=[placeholder="What needs to be done?"i]
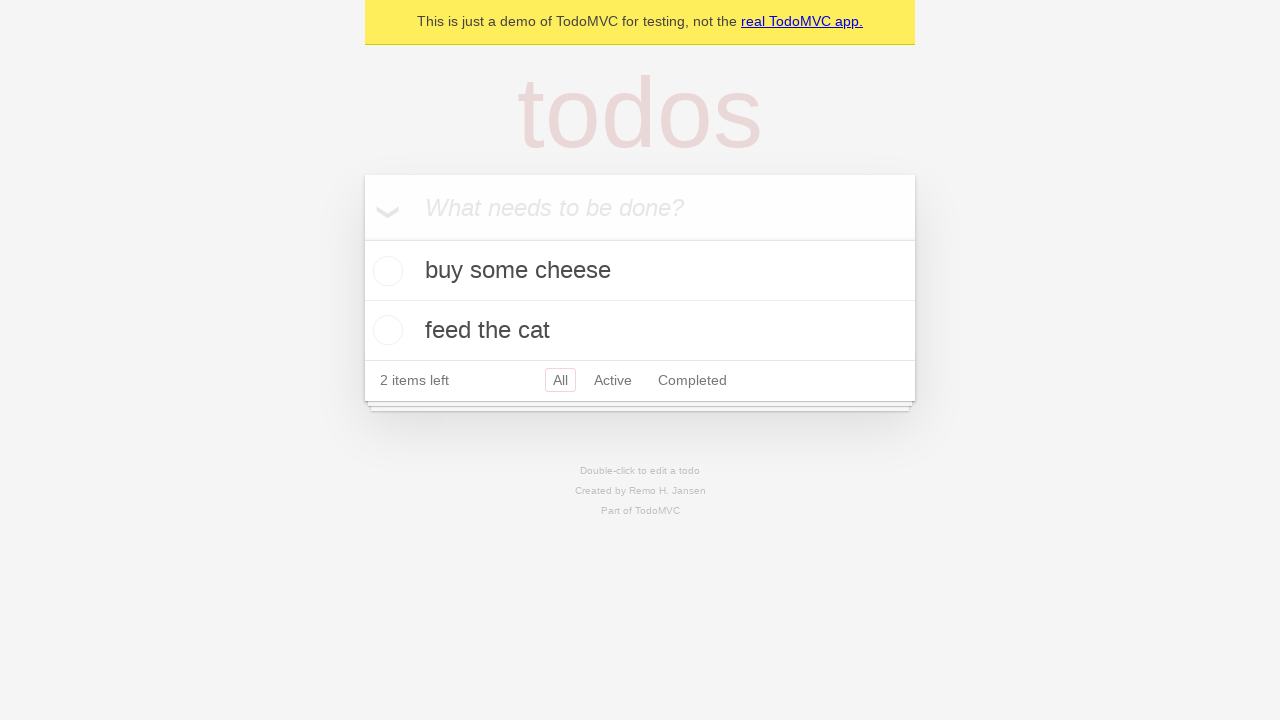

Filled todo input with 'book a doctors appointment' on internal:attr=[placeholder="What needs to be done?"i]
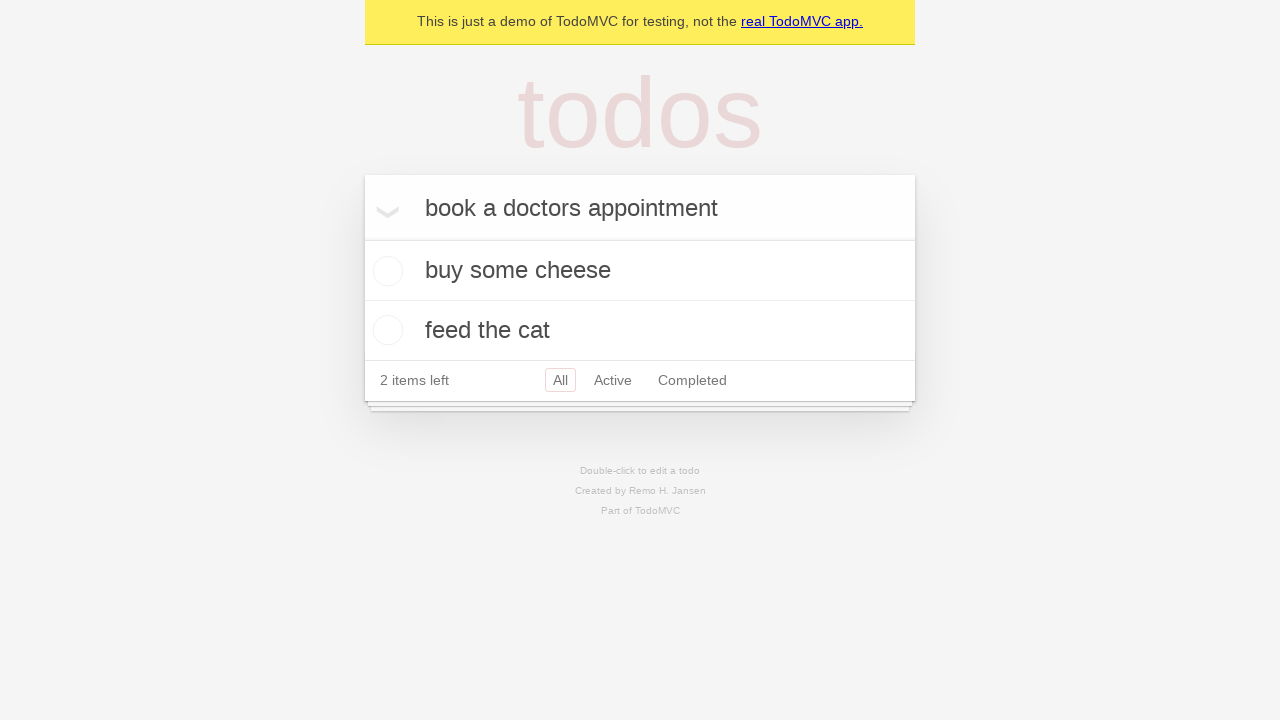

Pressed Enter to add third todo item on internal:attr=[placeholder="What needs to be done?"i]
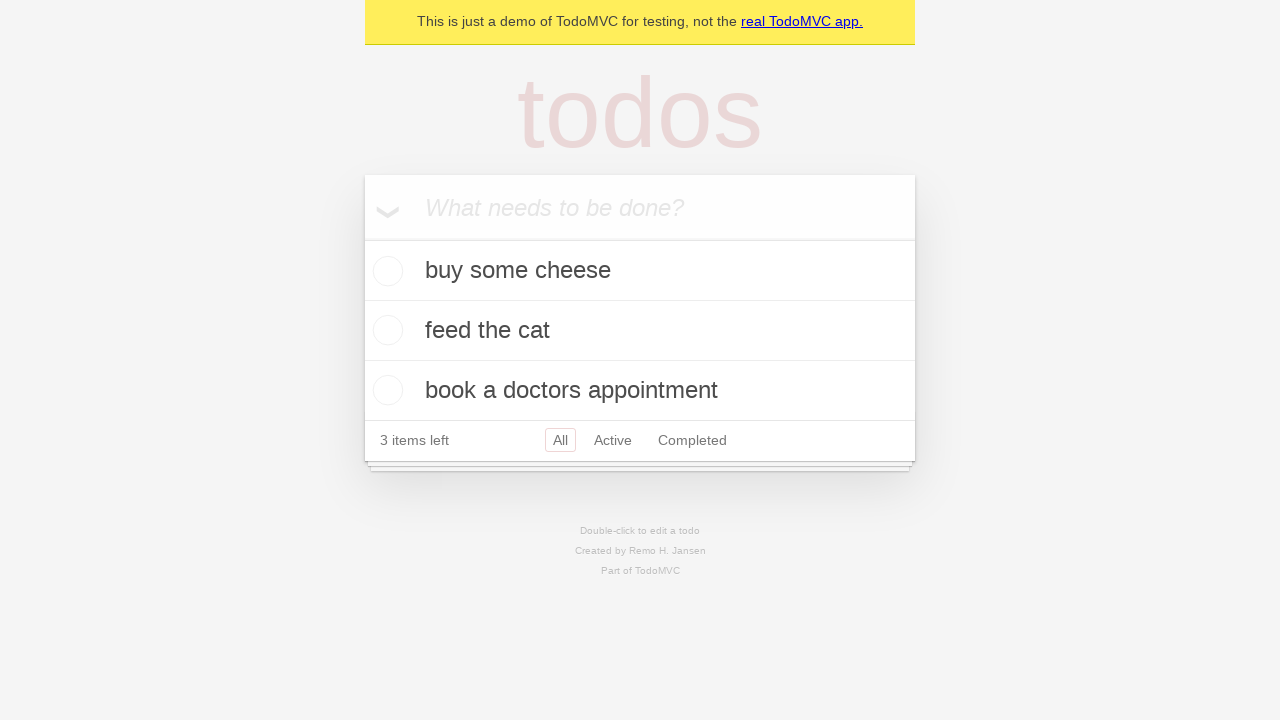

Double-clicked second todo item to enter edit mode at (640, 331) on internal:testid=[data-testid="todo-item"s] >> nth=1
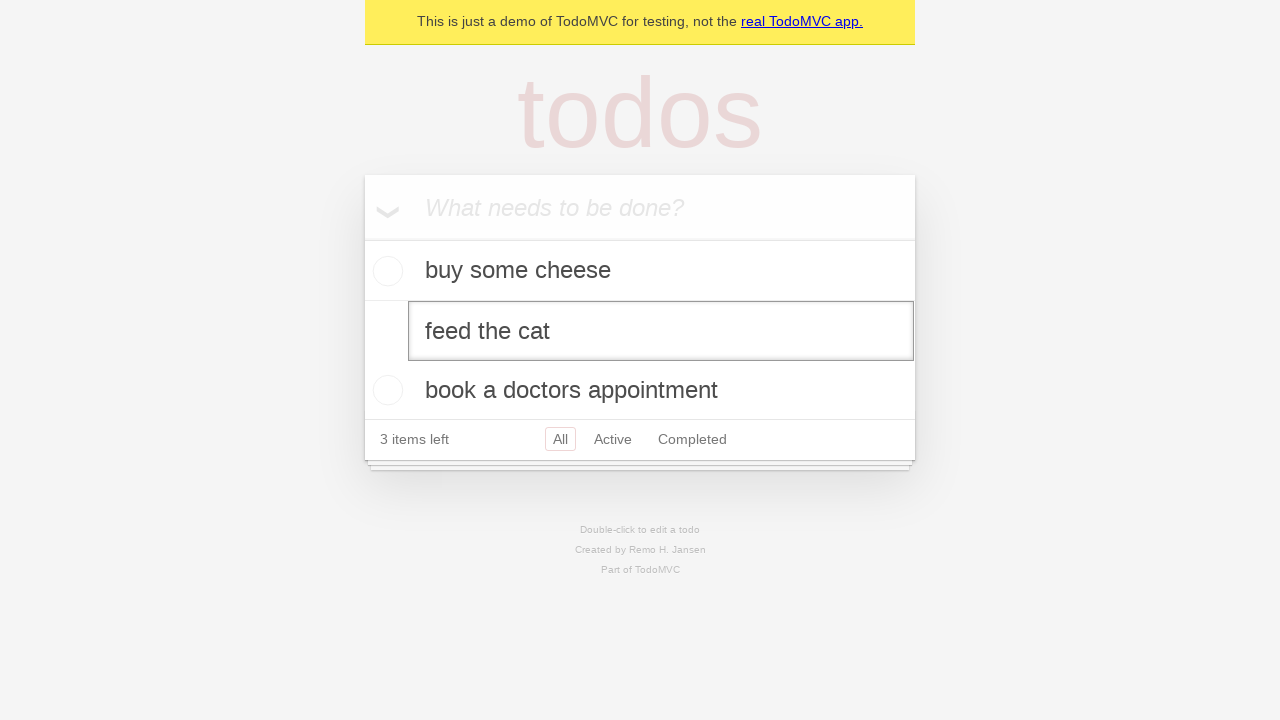

Cleared text in edit field by filling with empty string on internal:testid=[data-testid="todo-item"s] >> nth=1 >> internal:role=textbox[nam
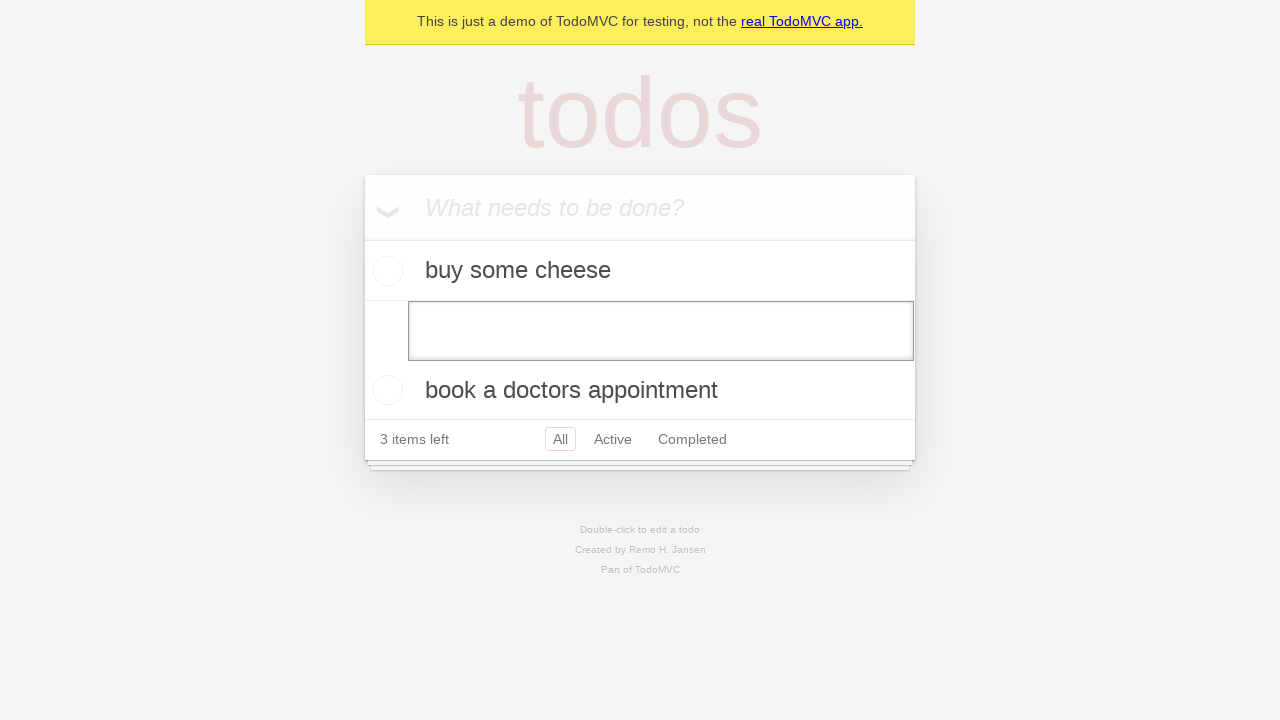

Pressed Enter to confirm empty edit and remove todo item on internal:testid=[data-testid="todo-item"s] >> nth=1 >> internal:role=textbox[nam
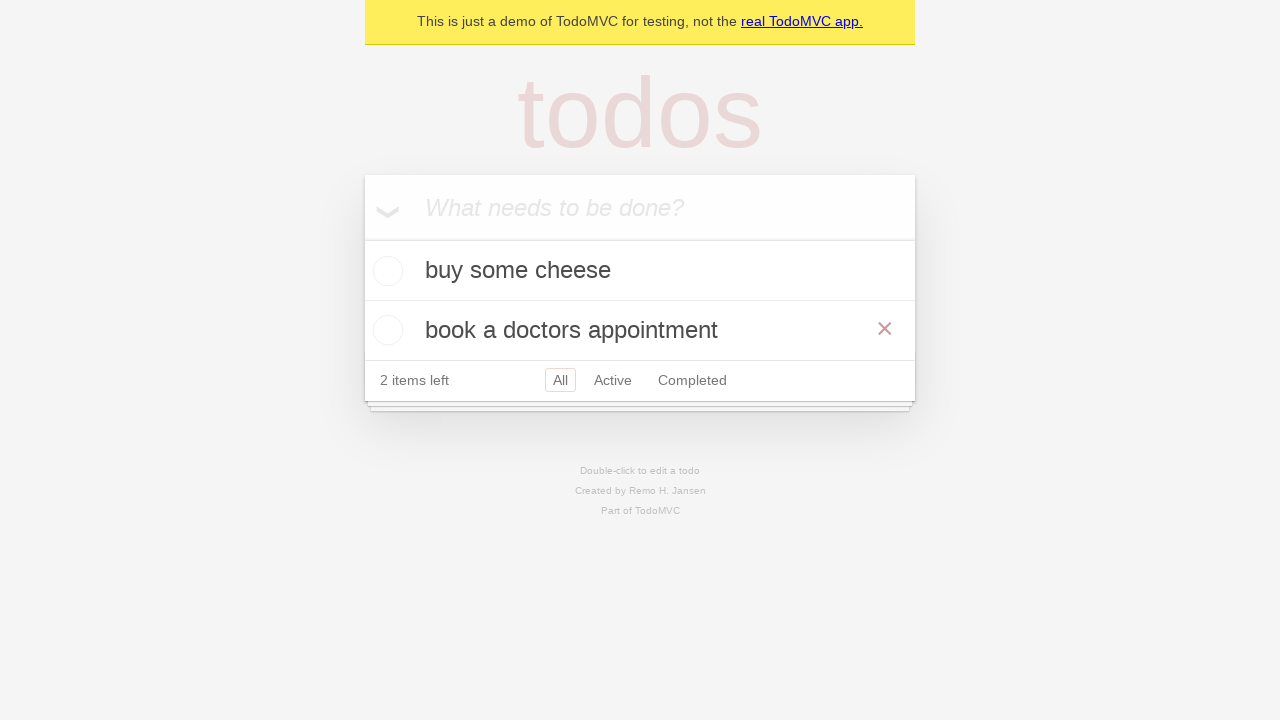

Confirmed that todo list now contains exactly 2 items after deletion
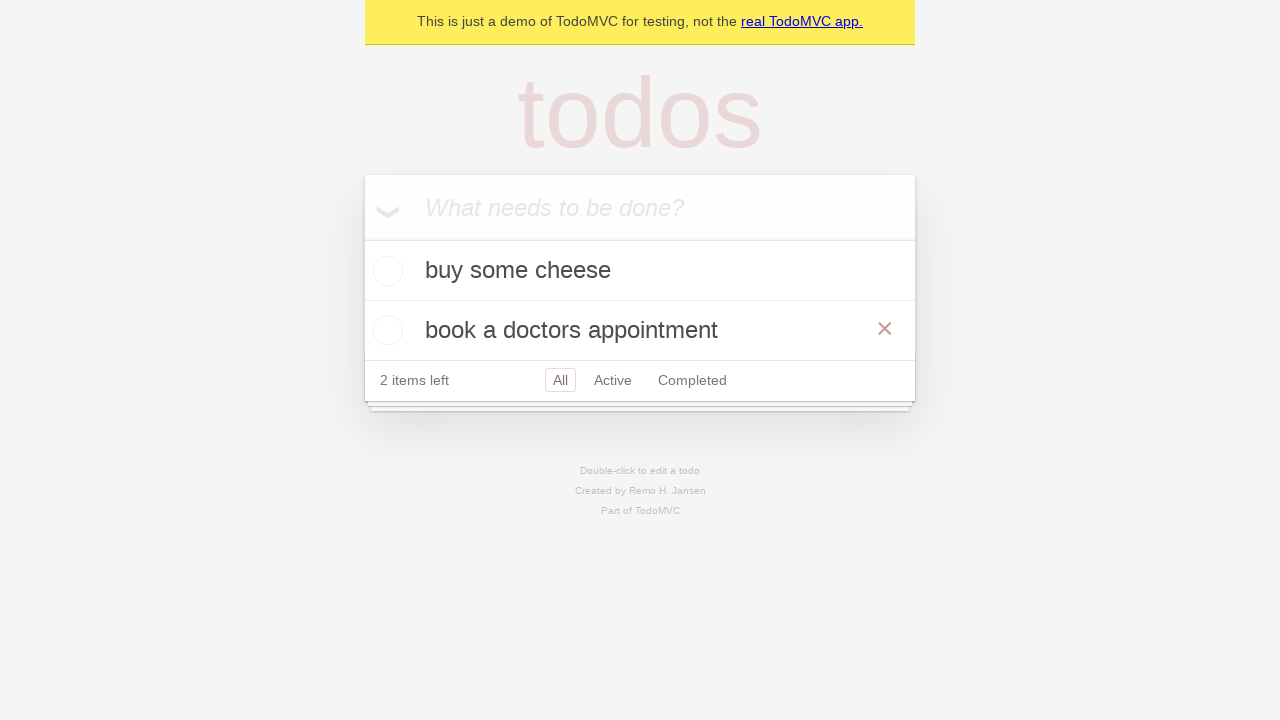

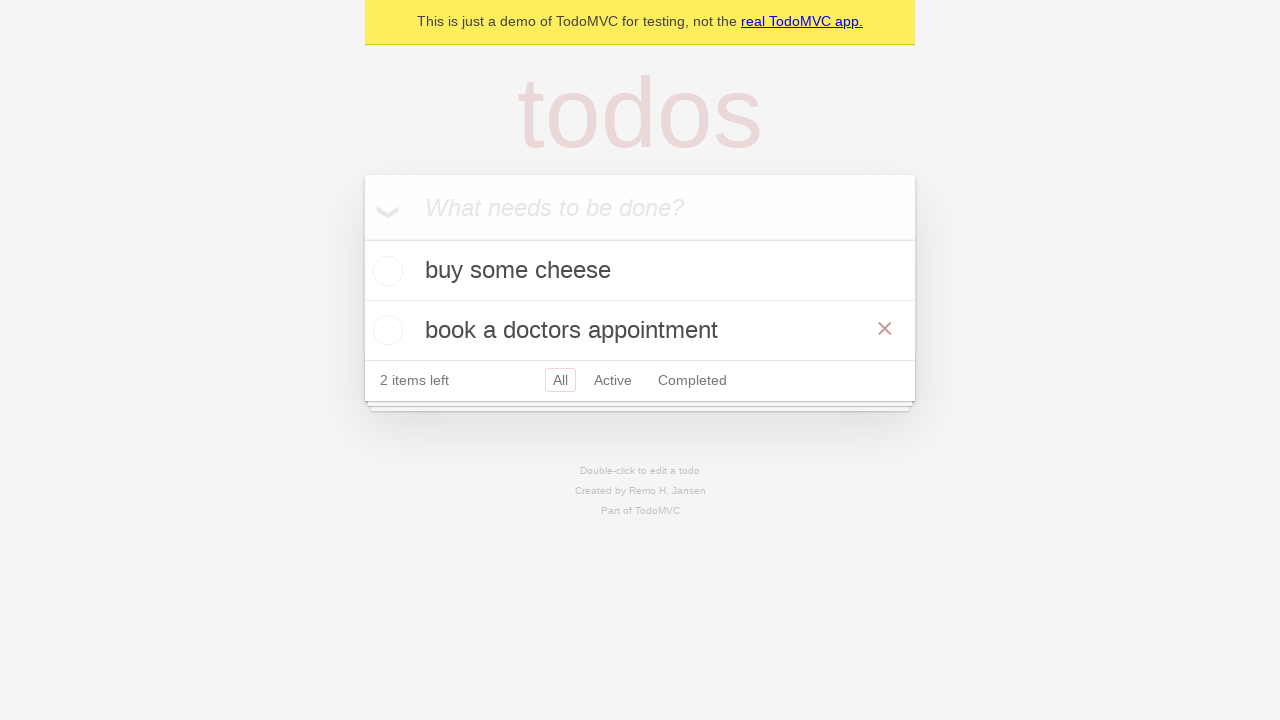